Tests hovering over multiple avatar elements on the Hovers page by iterating through each avatar image

Starting URL: https://practice.cydeo.com/

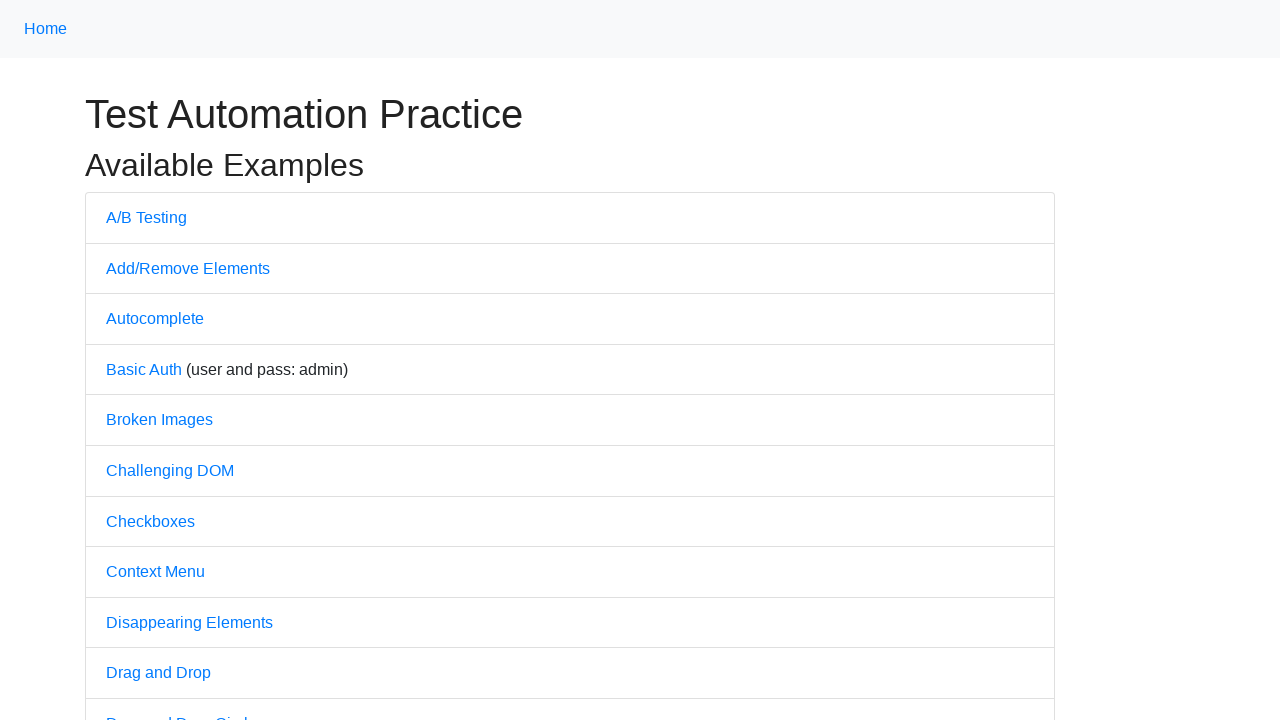

Clicked on Hovers link at (132, 360) on text='Hovers'
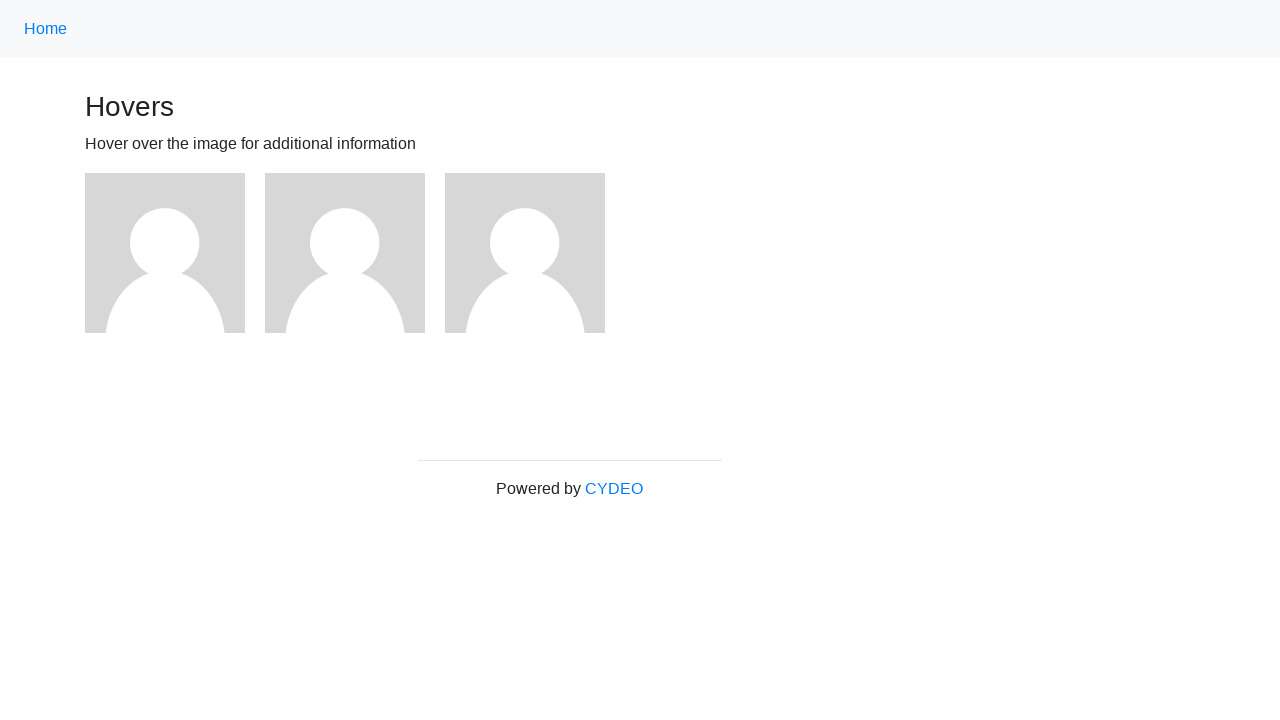

Avatar elements loaded on Hovers page
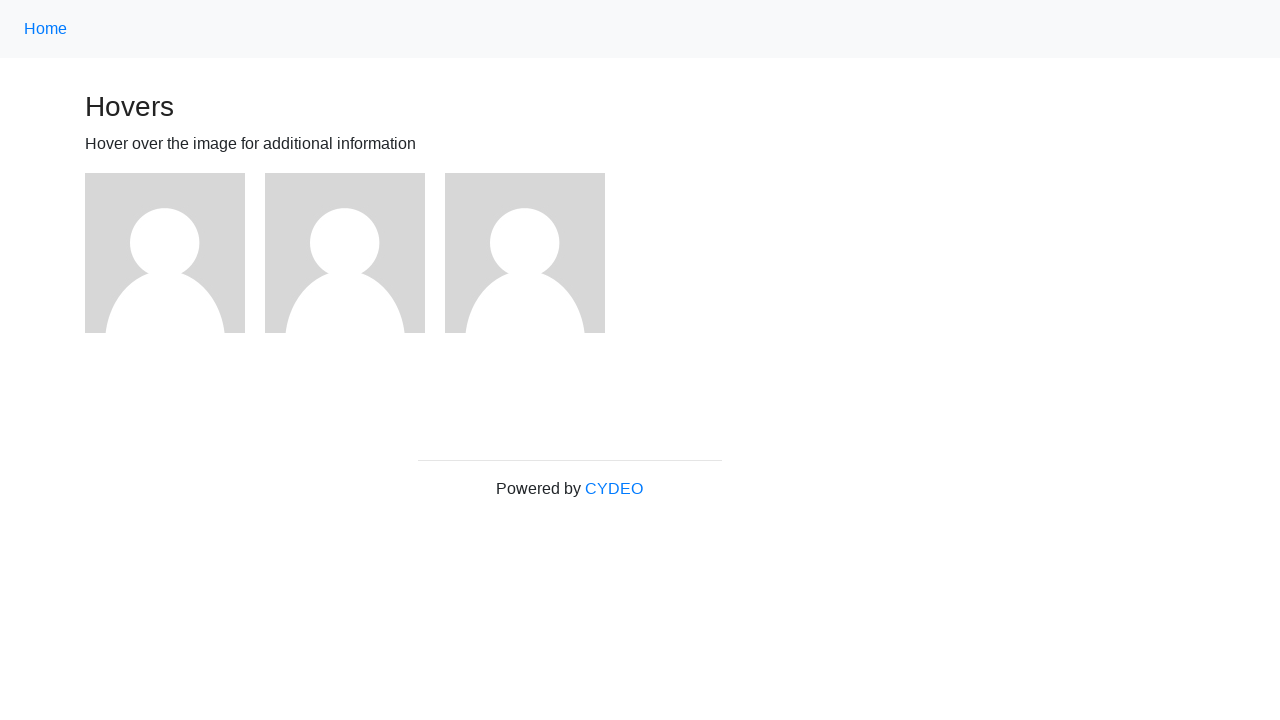

Located all avatar elements on the page
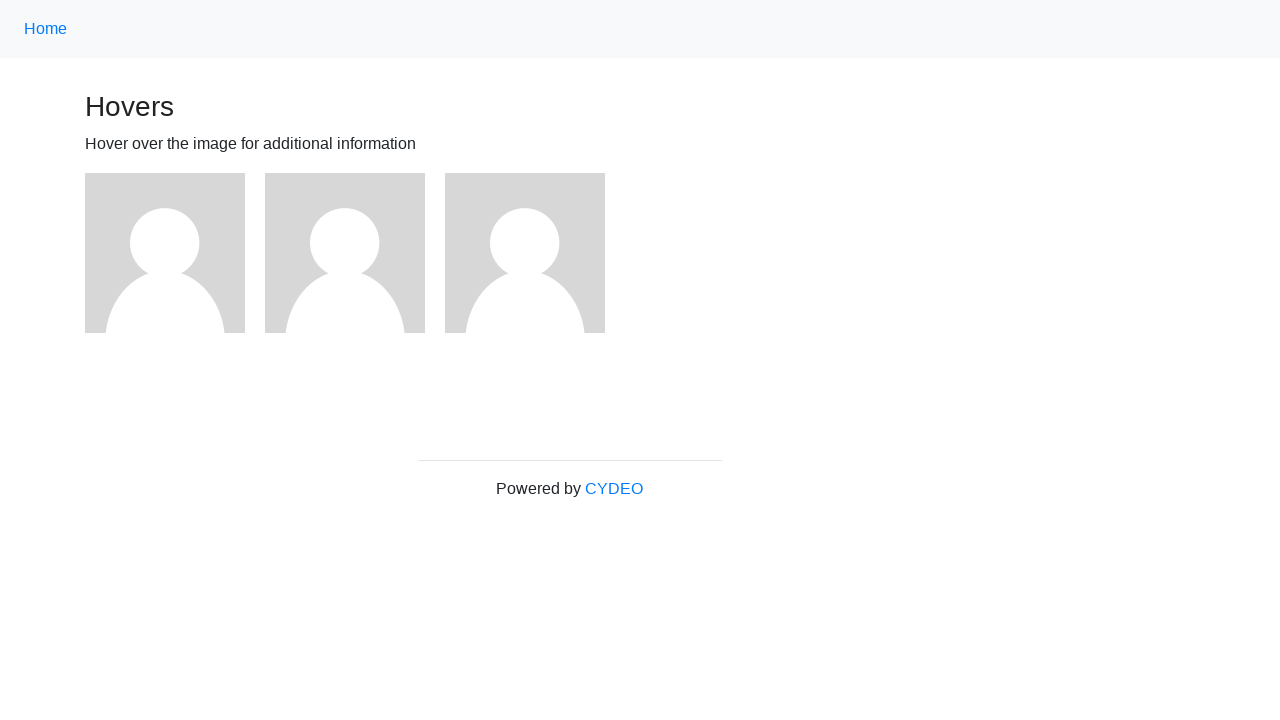

Found 3 avatar elements to hover over
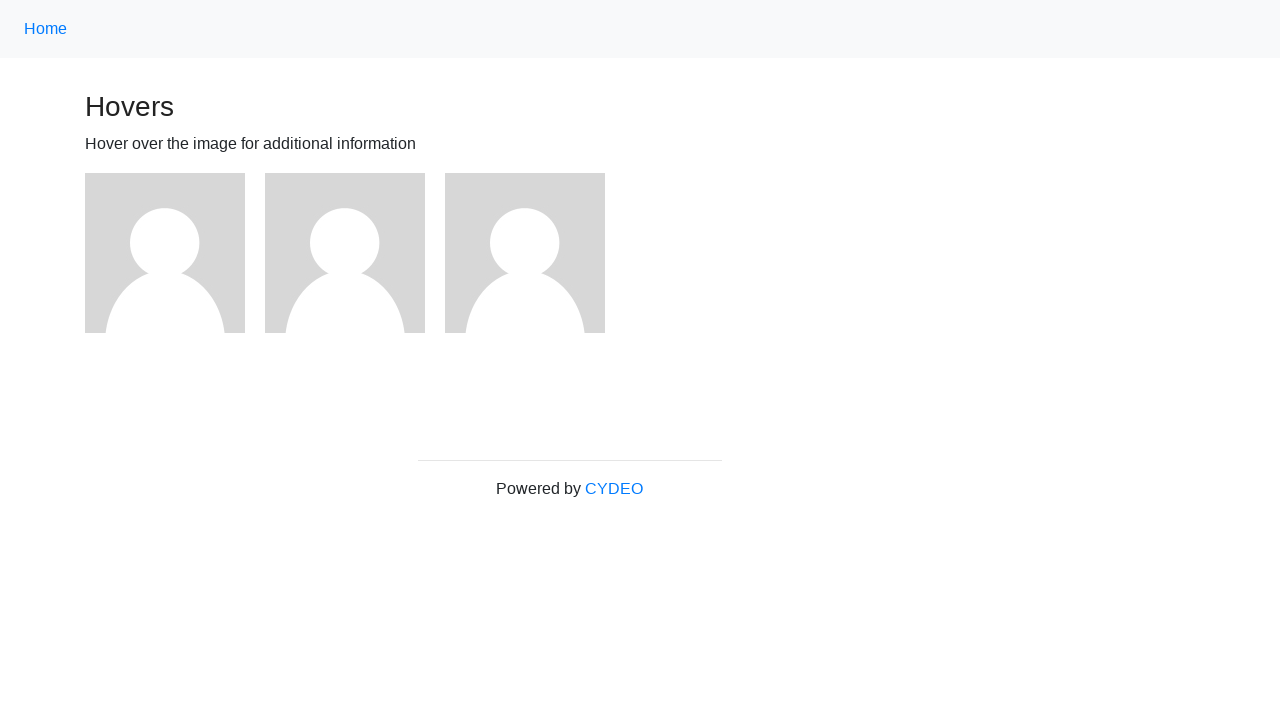

Hovered over avatar element 1 of 3 at (165, 253) on xpath=//img[@src='/img/avatar-blank.jpg' and @alt='User Avatar'] >> nth=0
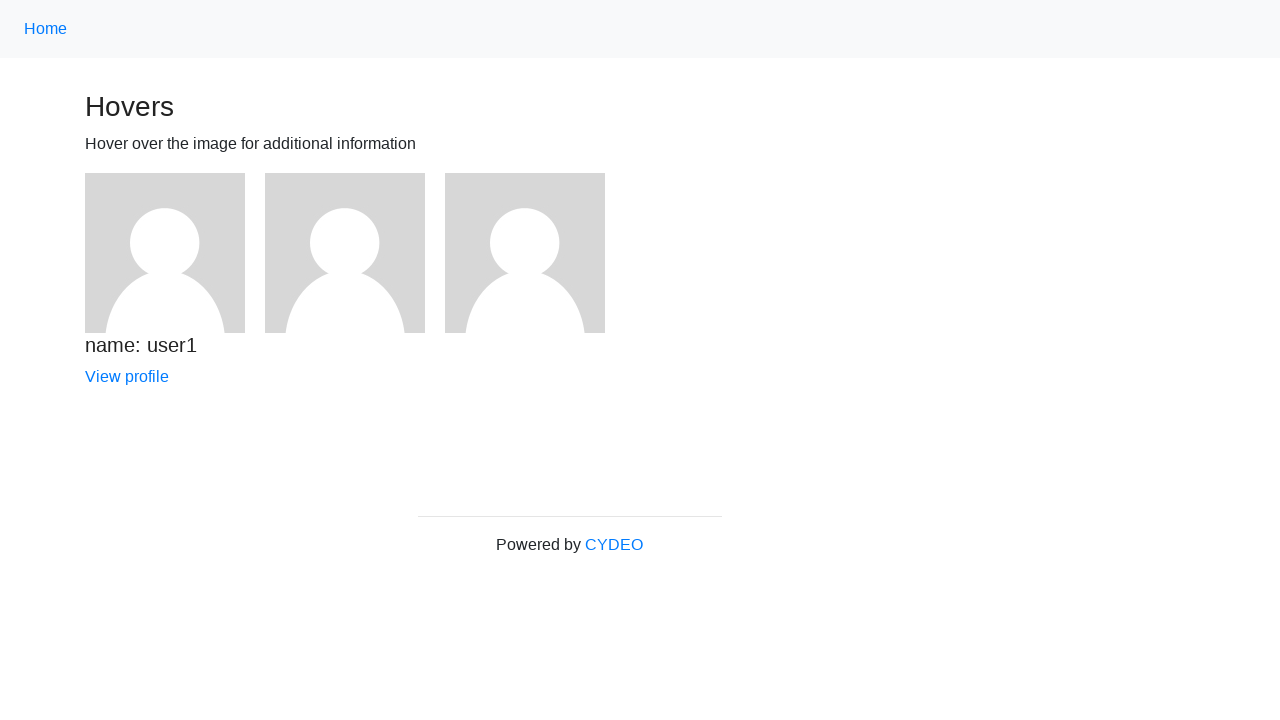

Hovered over avatar element 2 of 3 at (345, 253) on xpath=//img[@src='/img/avatar-blank.jpg' and @alt='User Avatar'] >> nth=1
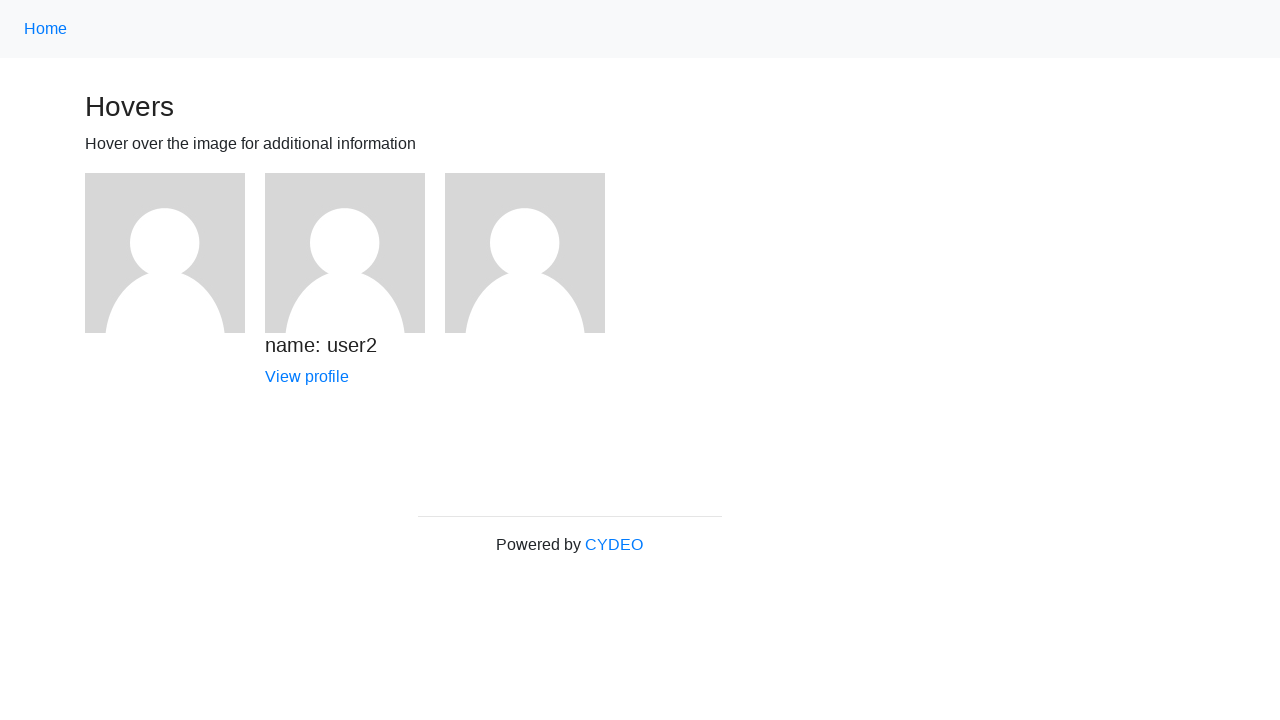

Hovered over avatar element 3 of 3 at (525, 253) on xpath=//img[@src='/img/avatar-blank.jpg' and @alt='User Avatar'] >> nth=2
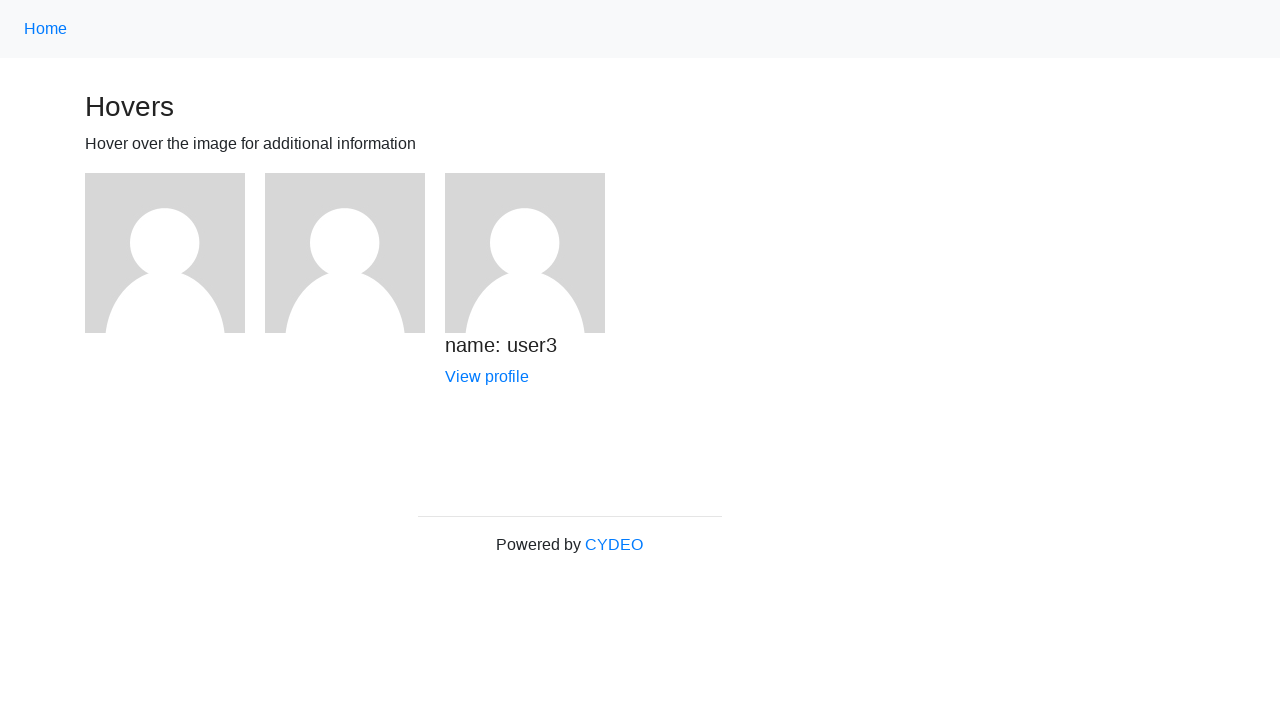

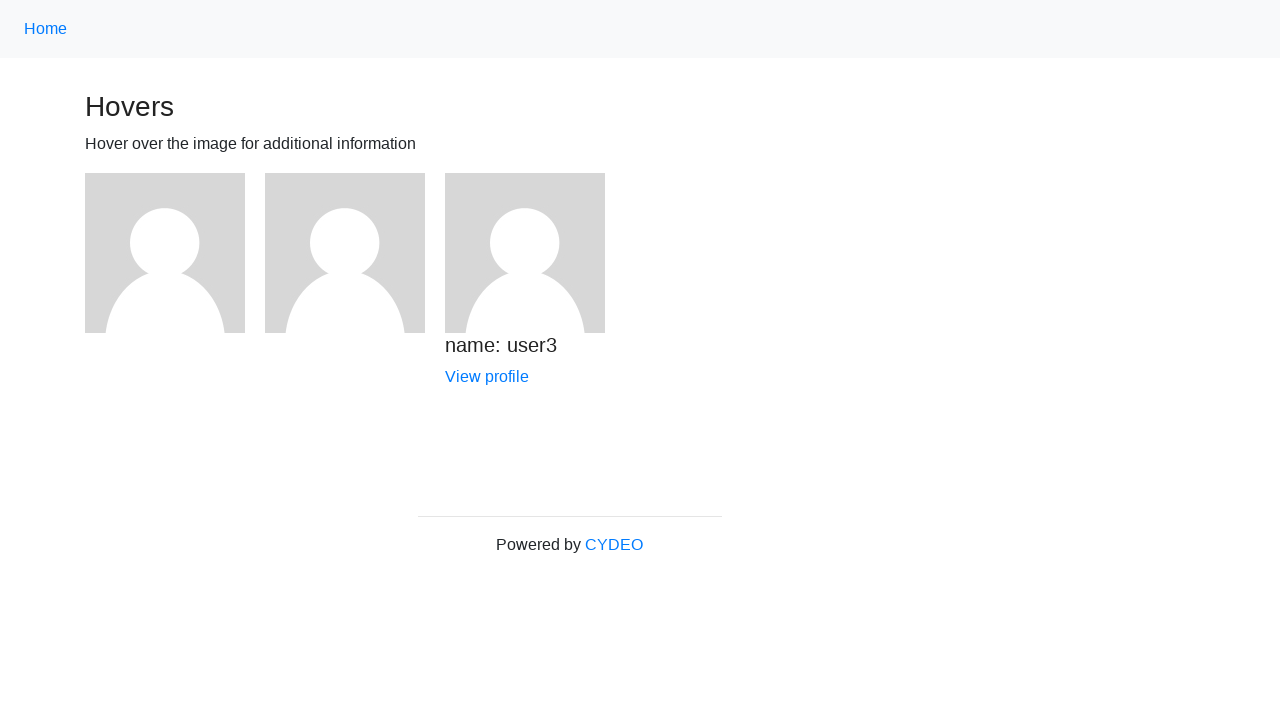